Navigates to a sample contact form page and verifies that radio button options with id "q9" are present, specifically checking for "Australia" option

Starting URL: https://www.mycontactform.com/samples.php

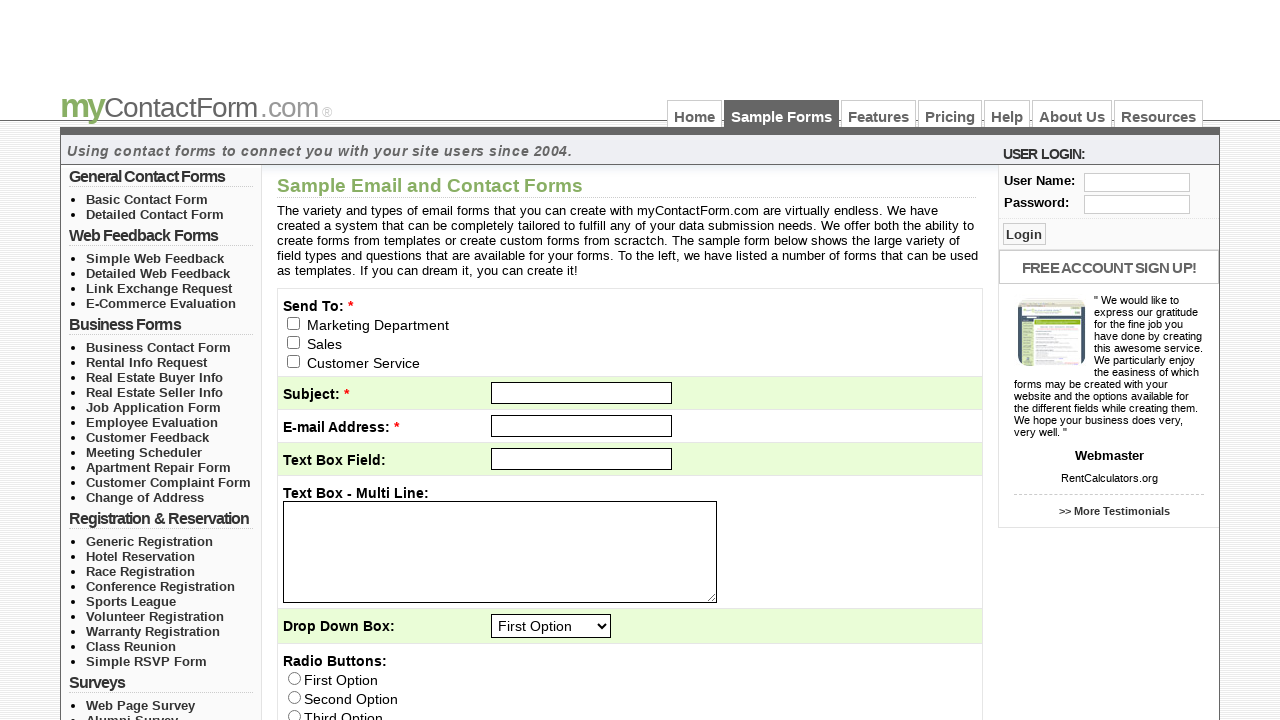

Navigated to contact form page
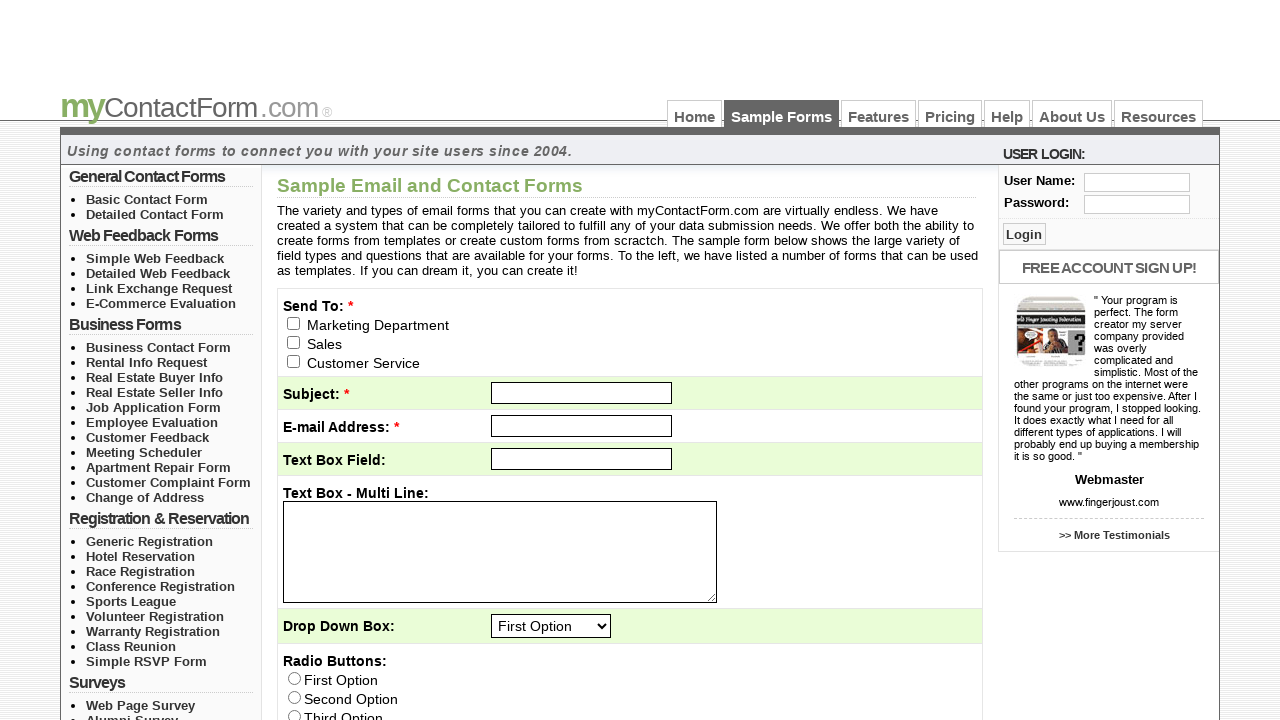

Radio button elements with id 'q9' are present on the page
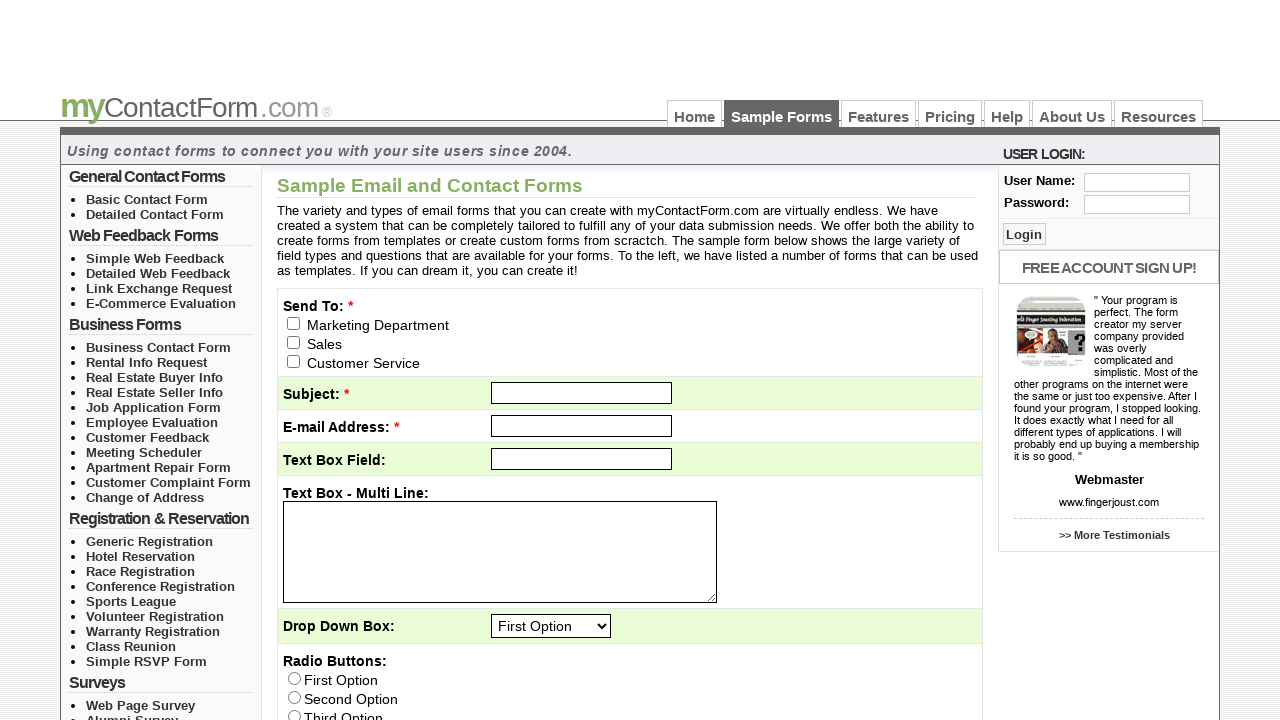

Retrieved all radio button elements with id 'q9'
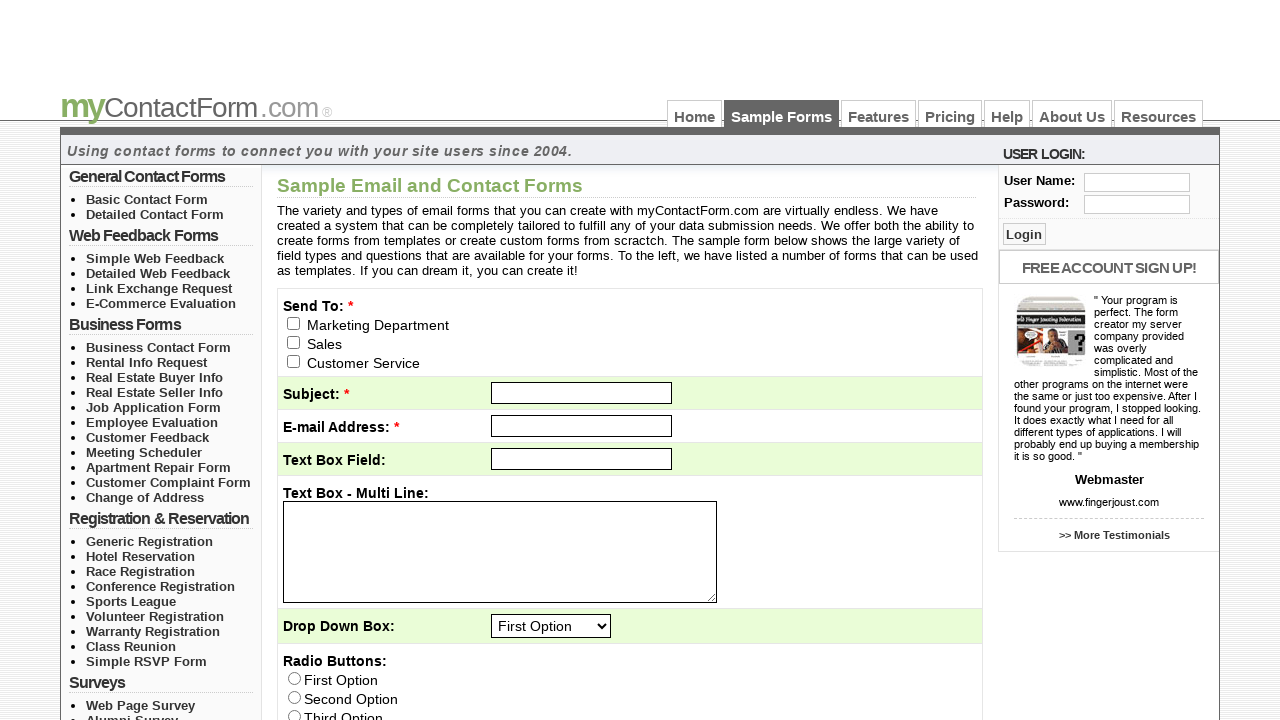

Verified that 'Australia' option is present in radio button options
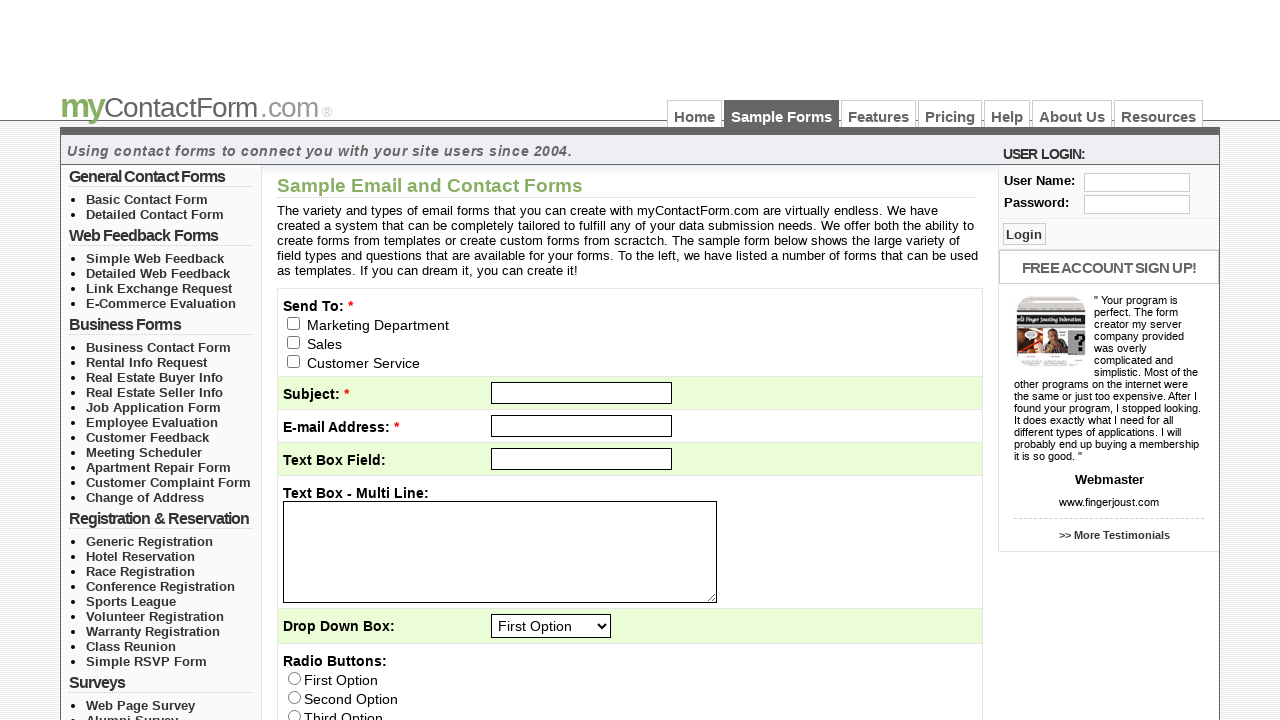

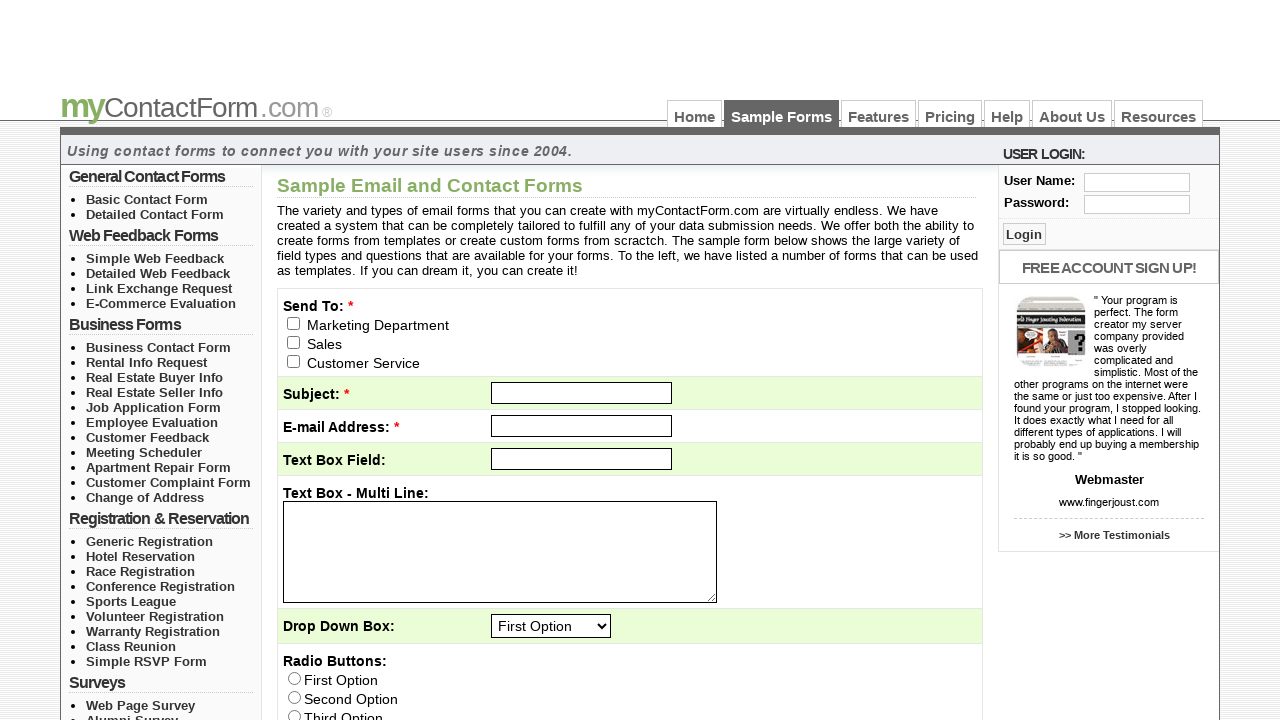